Tests that entered text is trimmed when editing a todo item

Starting URL: https://demo.playwright.dev/todomvc

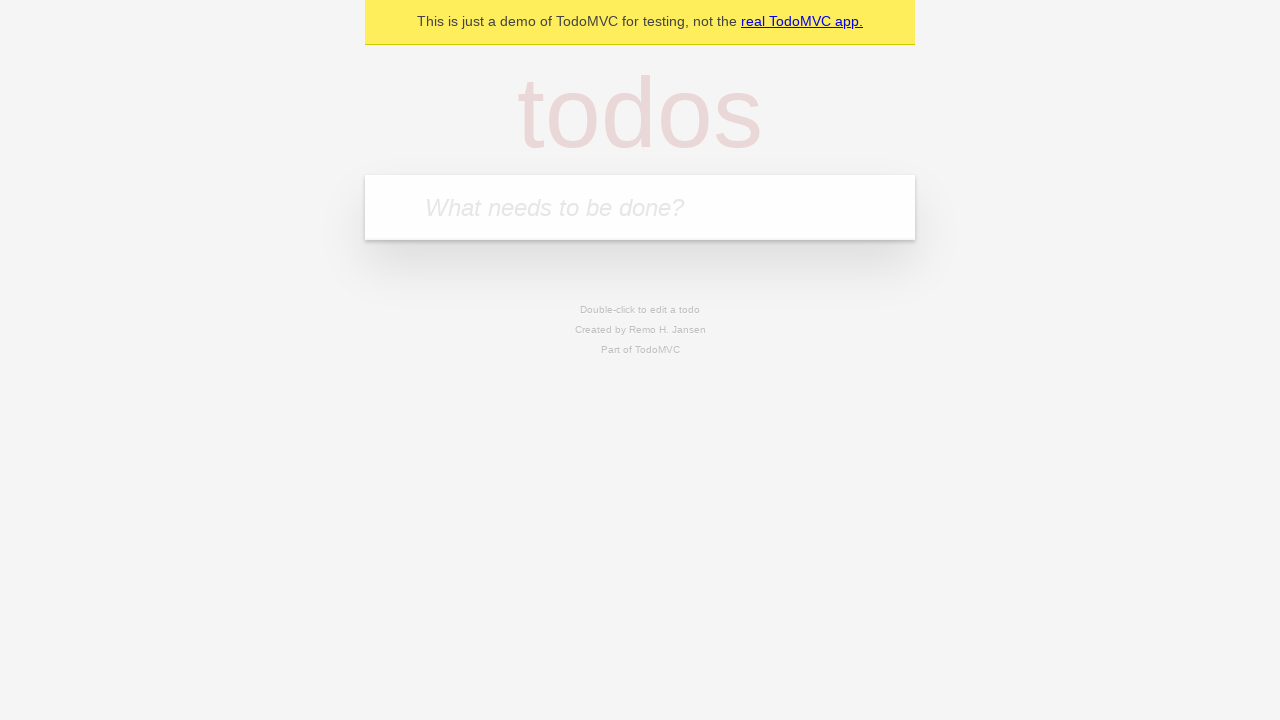

Filled new todo field with 'watch monty python' on internal:attr=[placeholder="What needs to be done?"i]
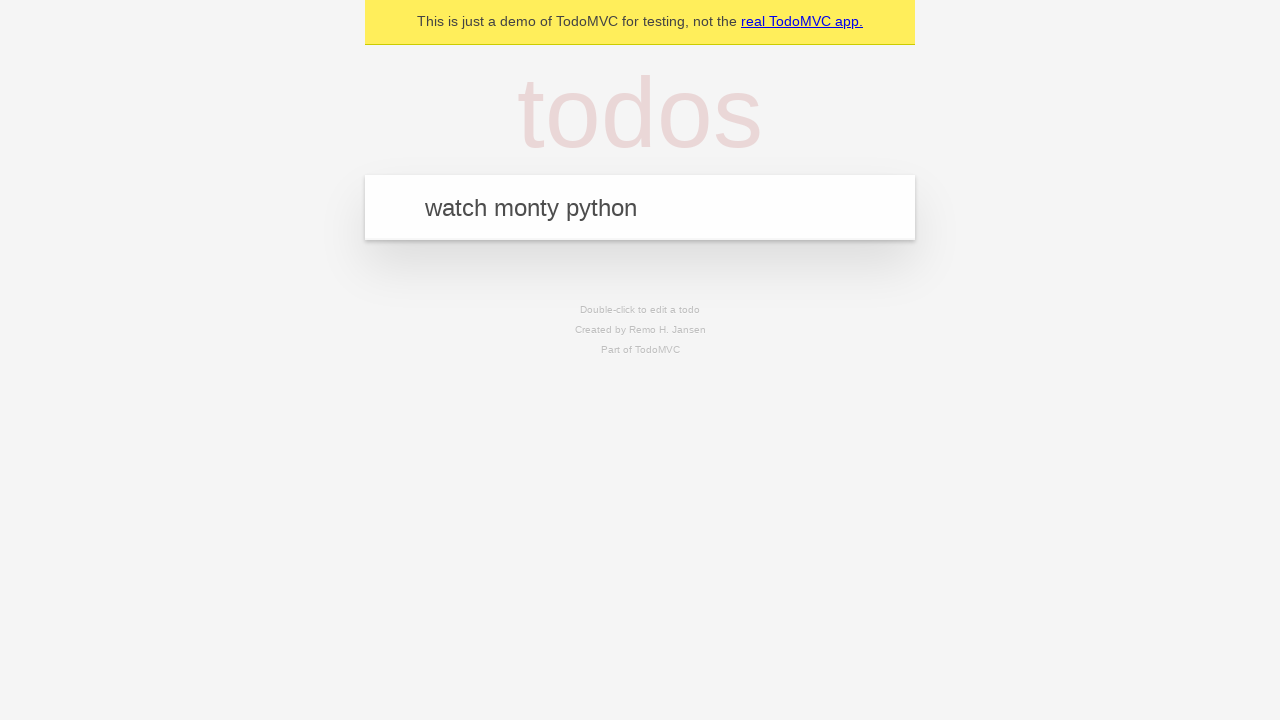

Pressed Enter to create todo 'watch monty python' on internal:attr=[placeholder="What needs to be done?"i]
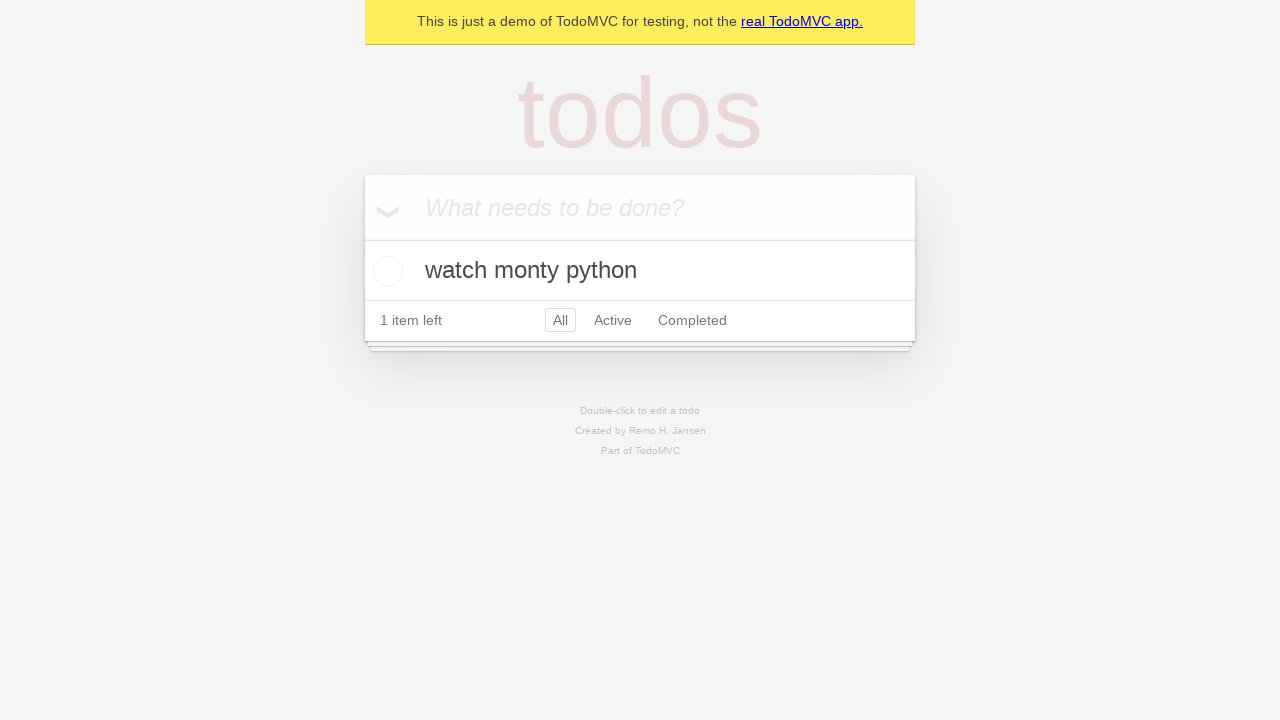

Filled new todo field with 'feed the cat' on internal:attr=[placeholder="What needs to be done?"i]
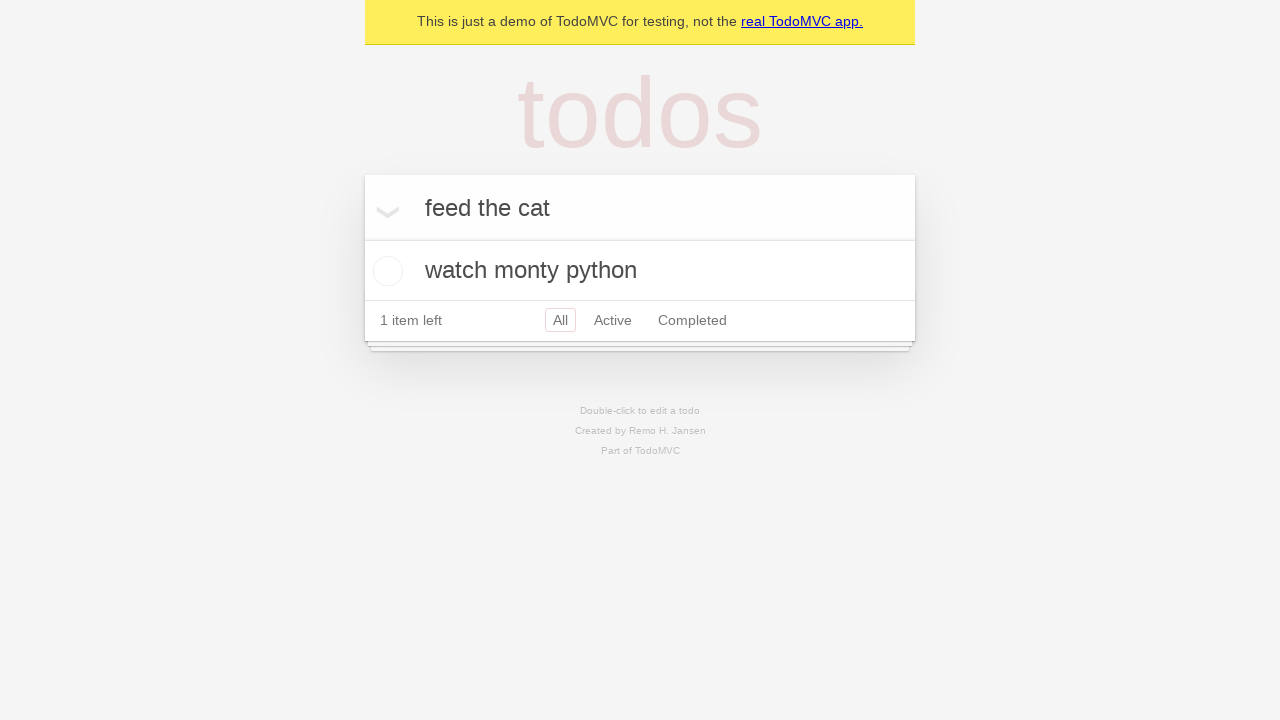

Pressed Enter to create todo 'feed the cat' on internal:attr=[placeholder="What needs to be done?"i]
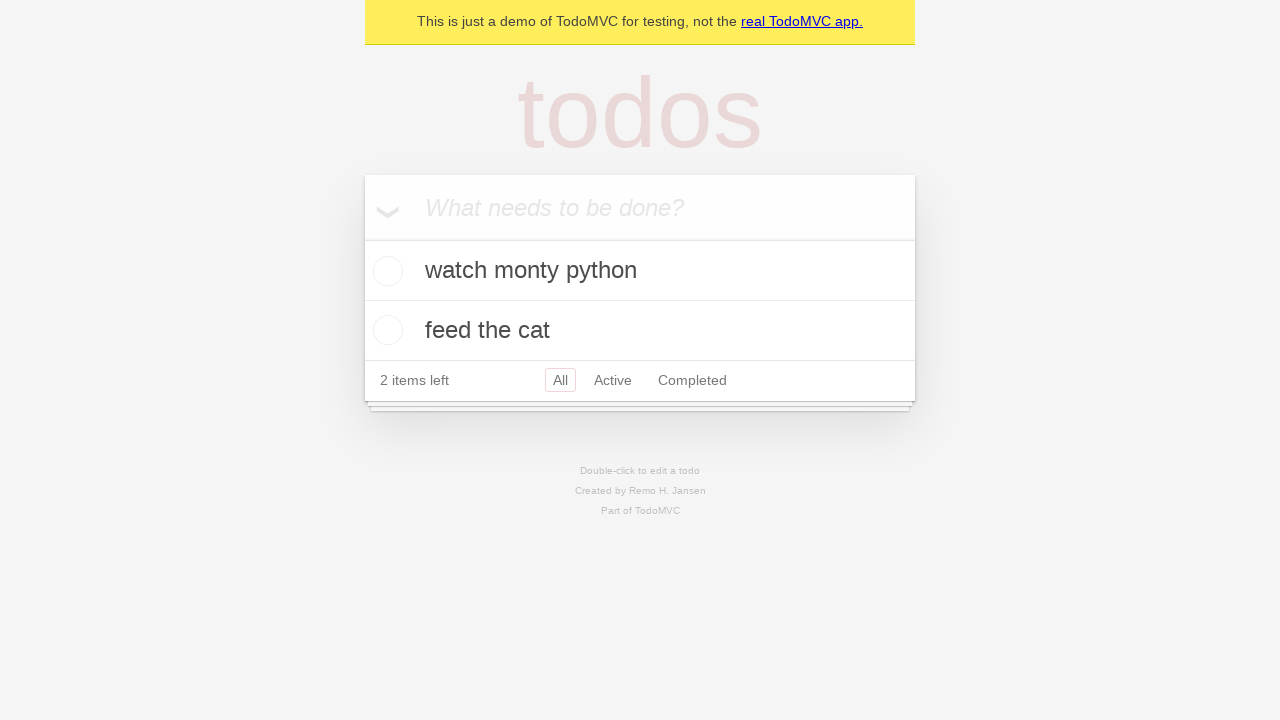

Filled new todo field with 'book a doctors appointment' on internal:attr=[placeholder="What needs to be done?"i]
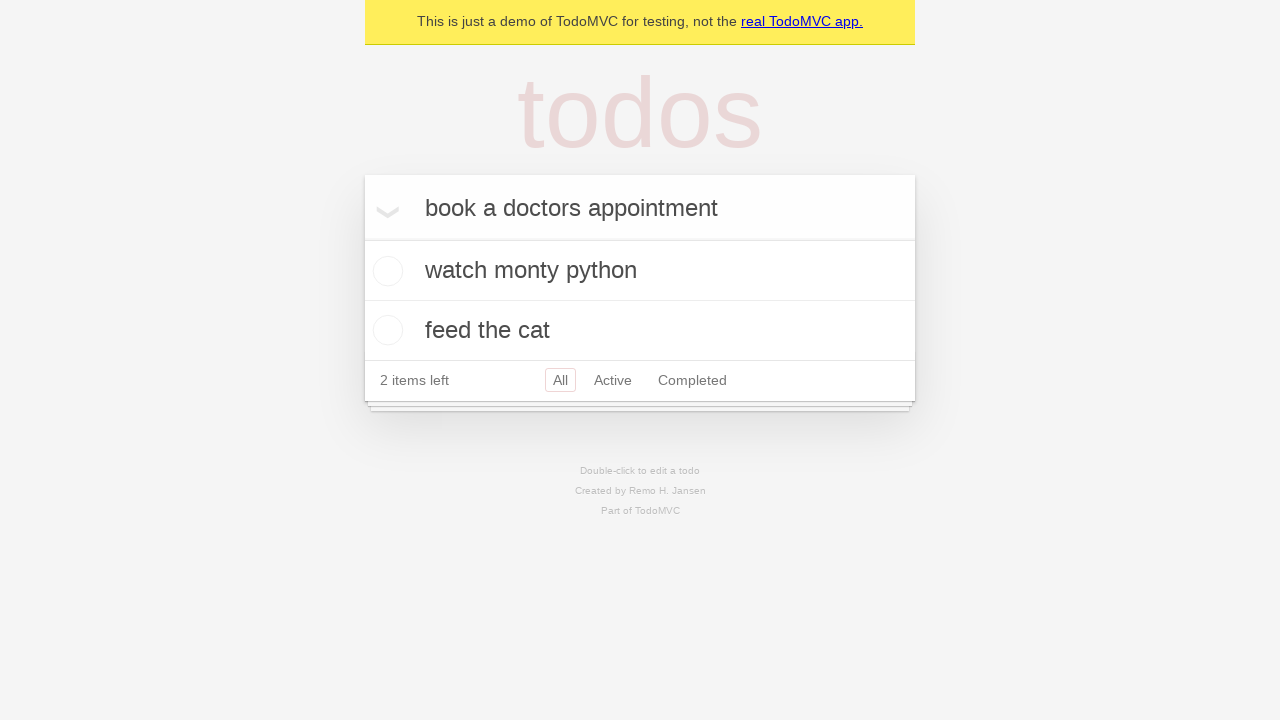

Pressed Enter to create todo 'book a doctors appointment' on internal:attr=[placeholder="What needs to be done?"i]
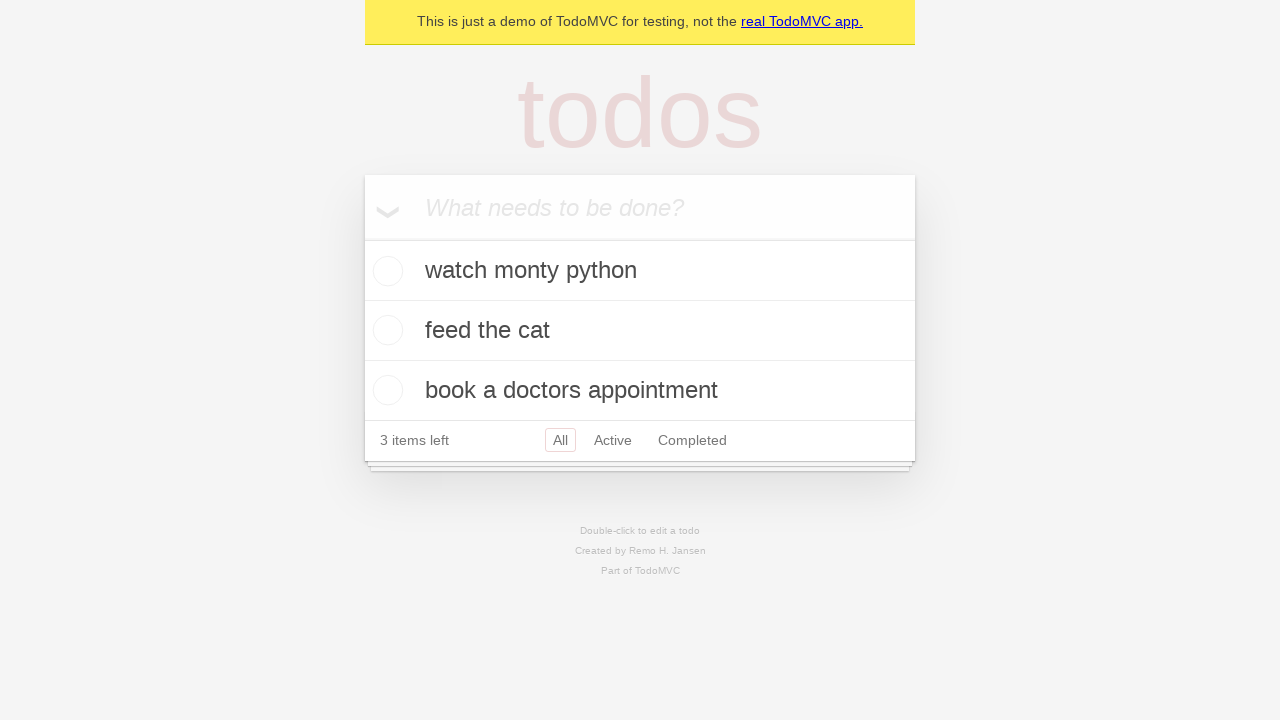

Double-clicked second todo item to enter edit mode at (640, 331) on internal:testid=[data-testid="todo-item"s] >> nth=1
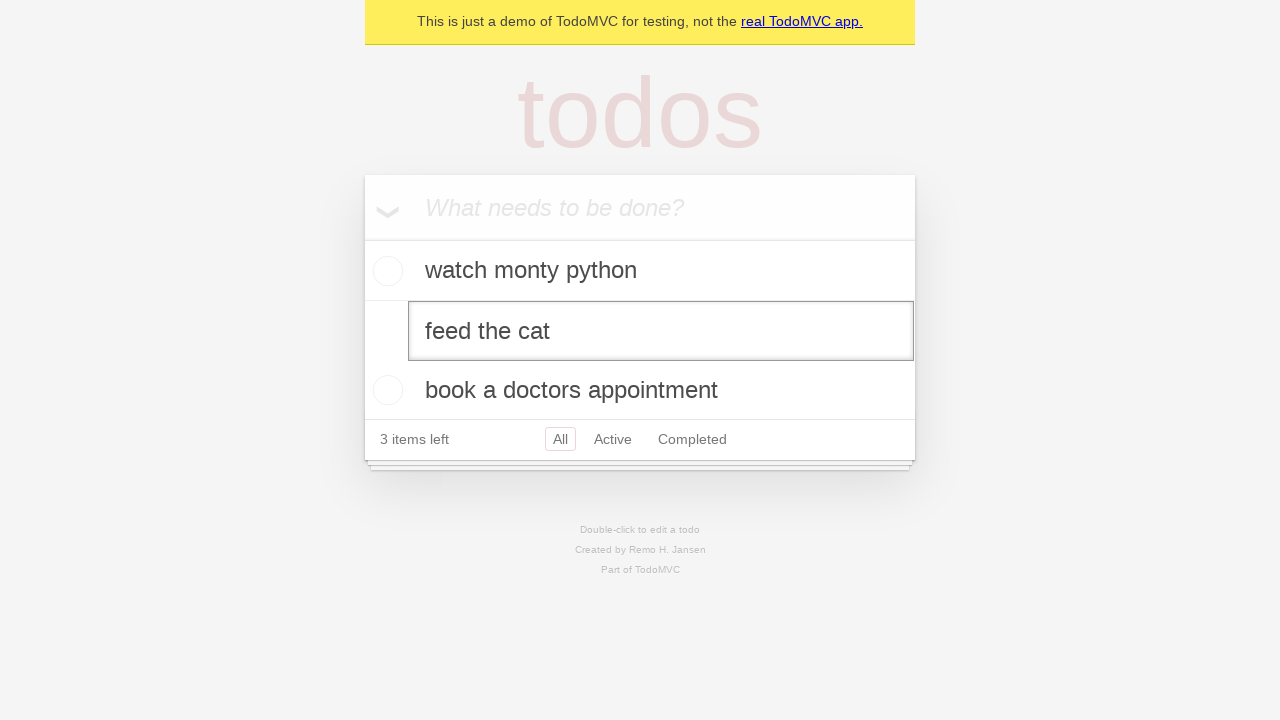

Filled edit field with text containing leading and trailing whitespace on internal:testid=[data-testid="todo-item"s] >> nth=1 >> internal:role=textbox[nam
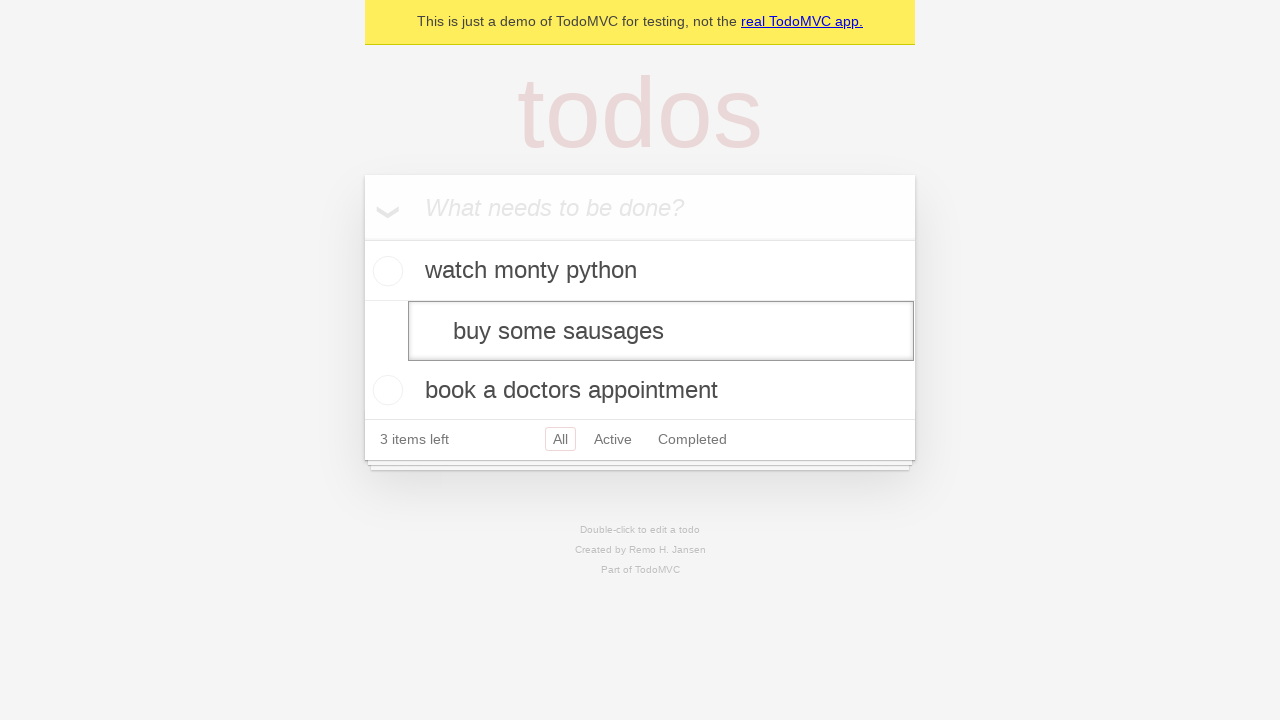

Pressed Enter to confirm edit and verify text is trimmed on internal:testid=[data-testid="todo-item"s] >> nth=1 >> internal:role=textbox[nam
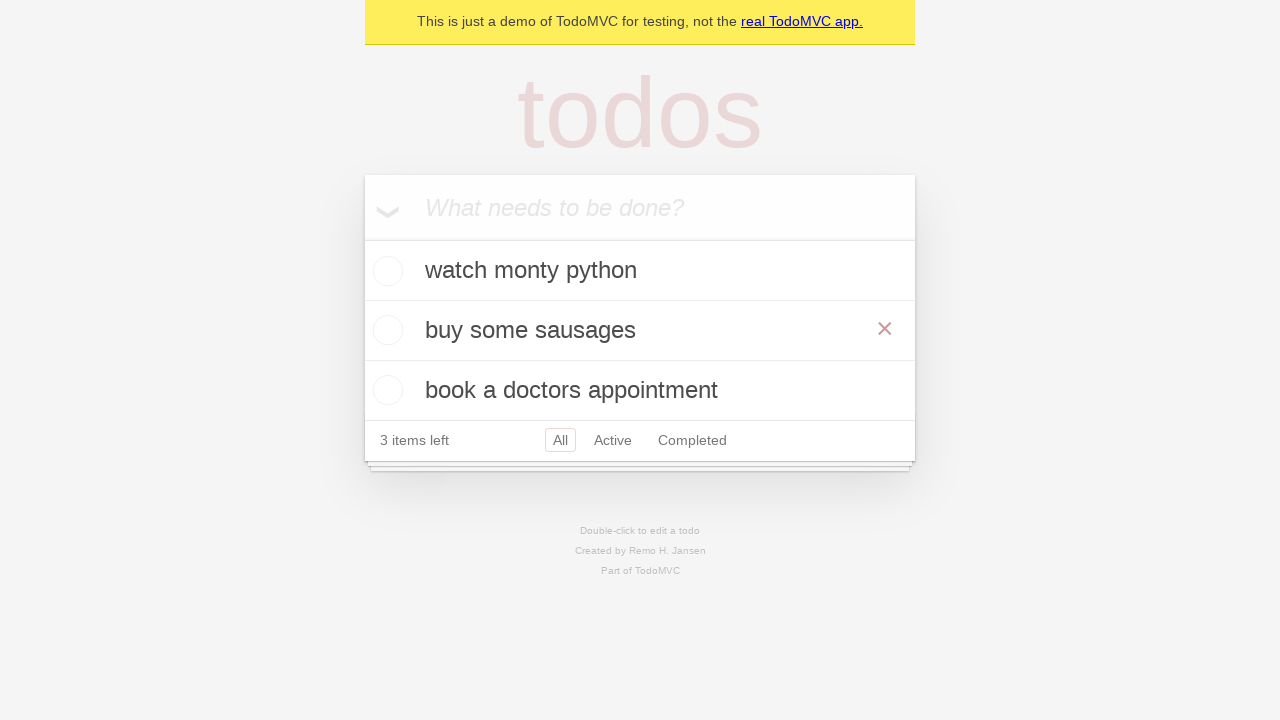

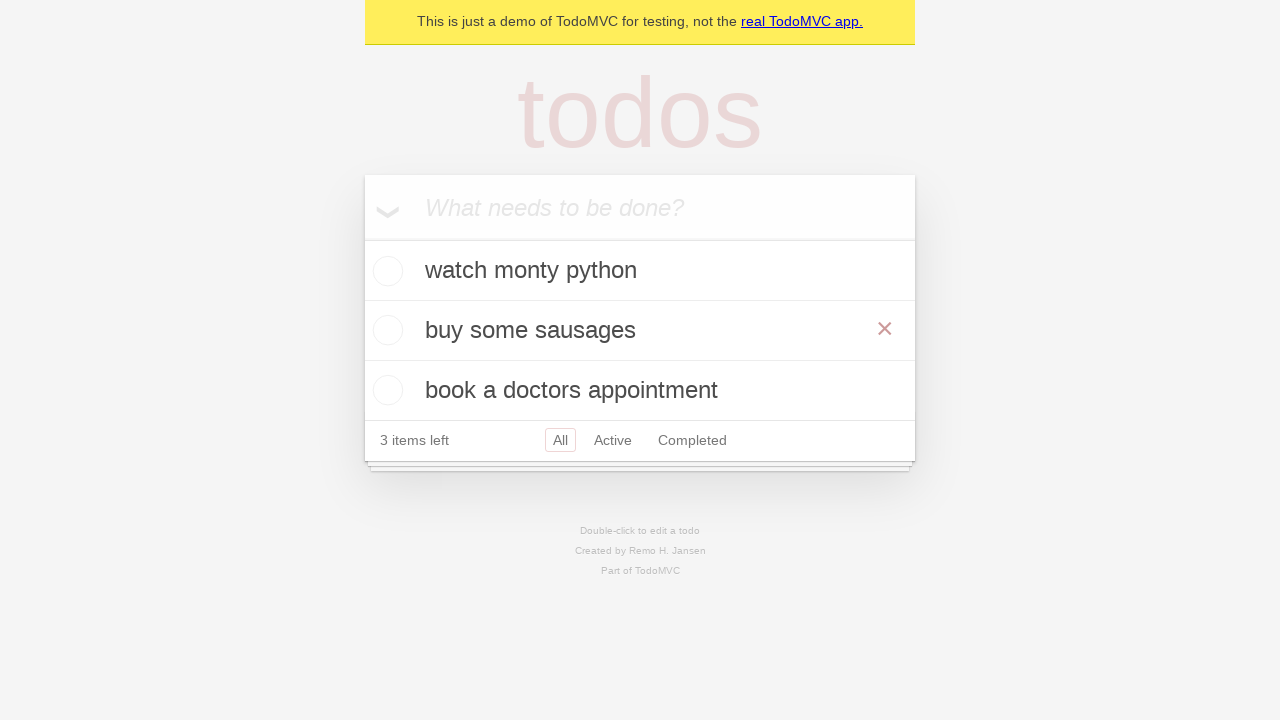